Navigates to the Makers.tech website and verifies the page loads successfully by checking for the page title

Starting URL: https://makers.tech

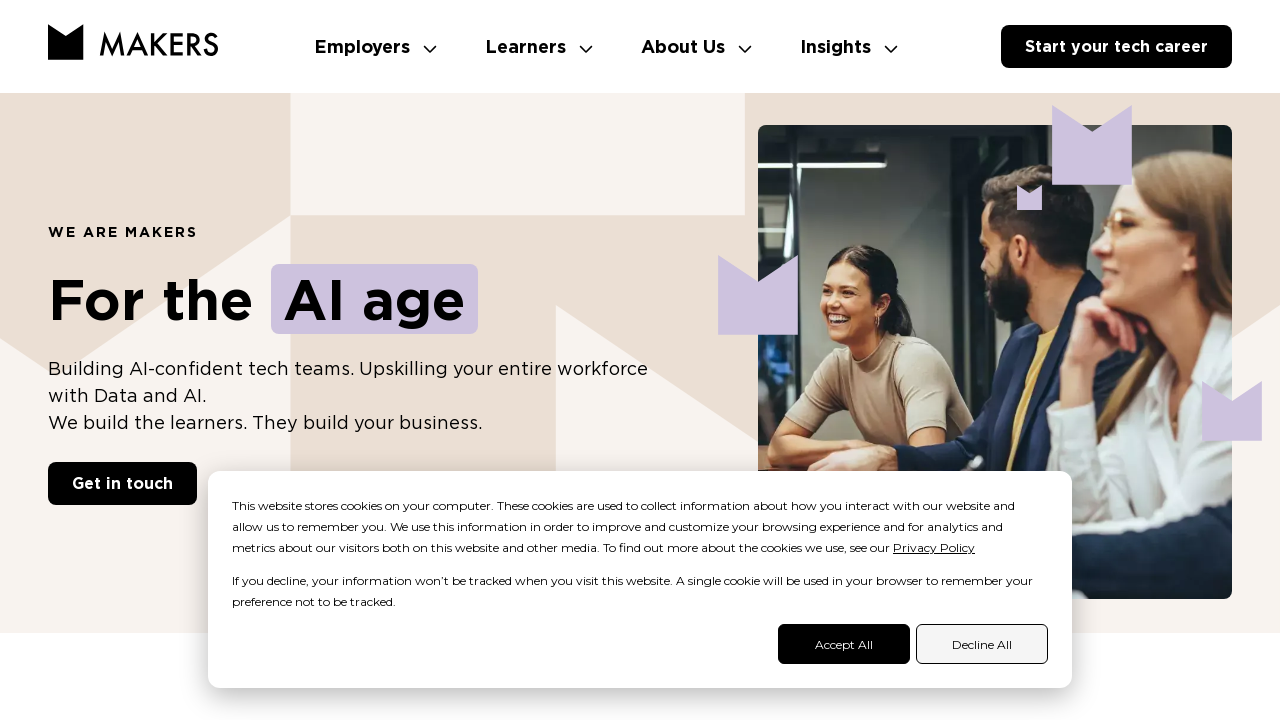

Waited for page to reach domcontentloaded state
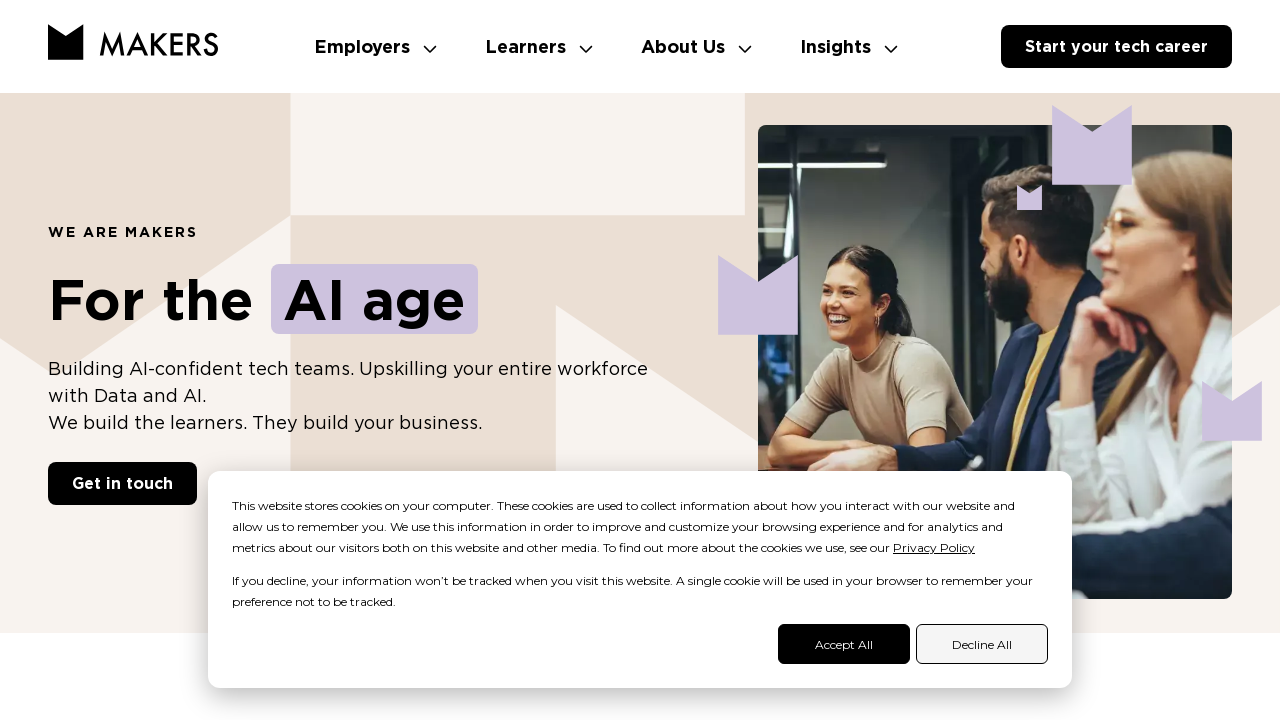

Verified page title is not empty - Makers.tech page loaded successfully
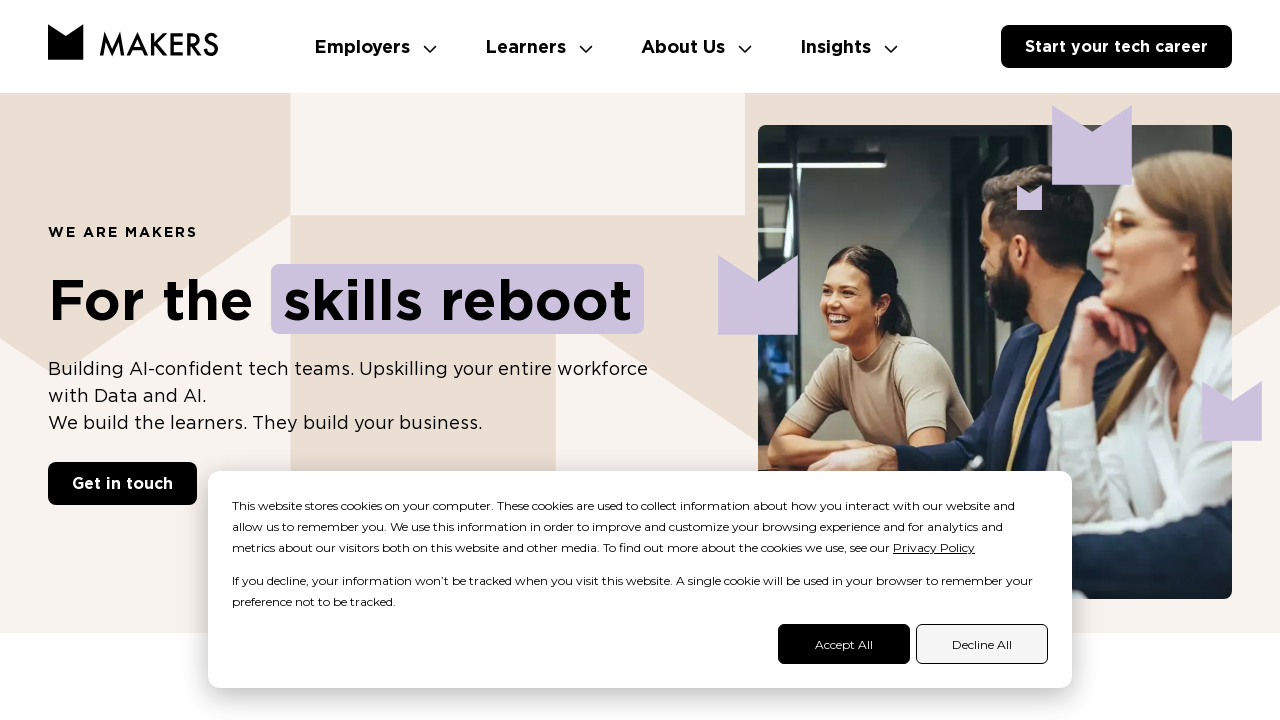

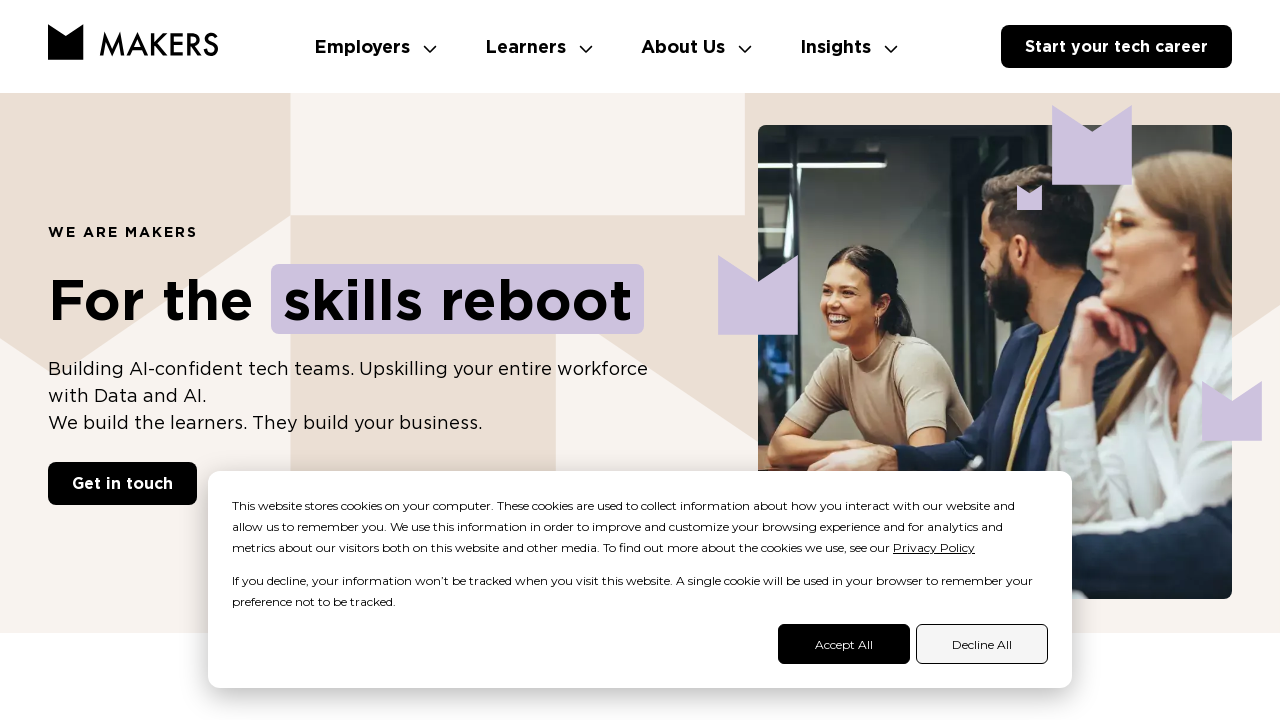